Tests the Drag & Drop Sliders functionality by navigating to the slider demo page, dragging a slider from its initial position to a target value of 95.

Starting URL: https://www.lambdatest.com/selenium-playground

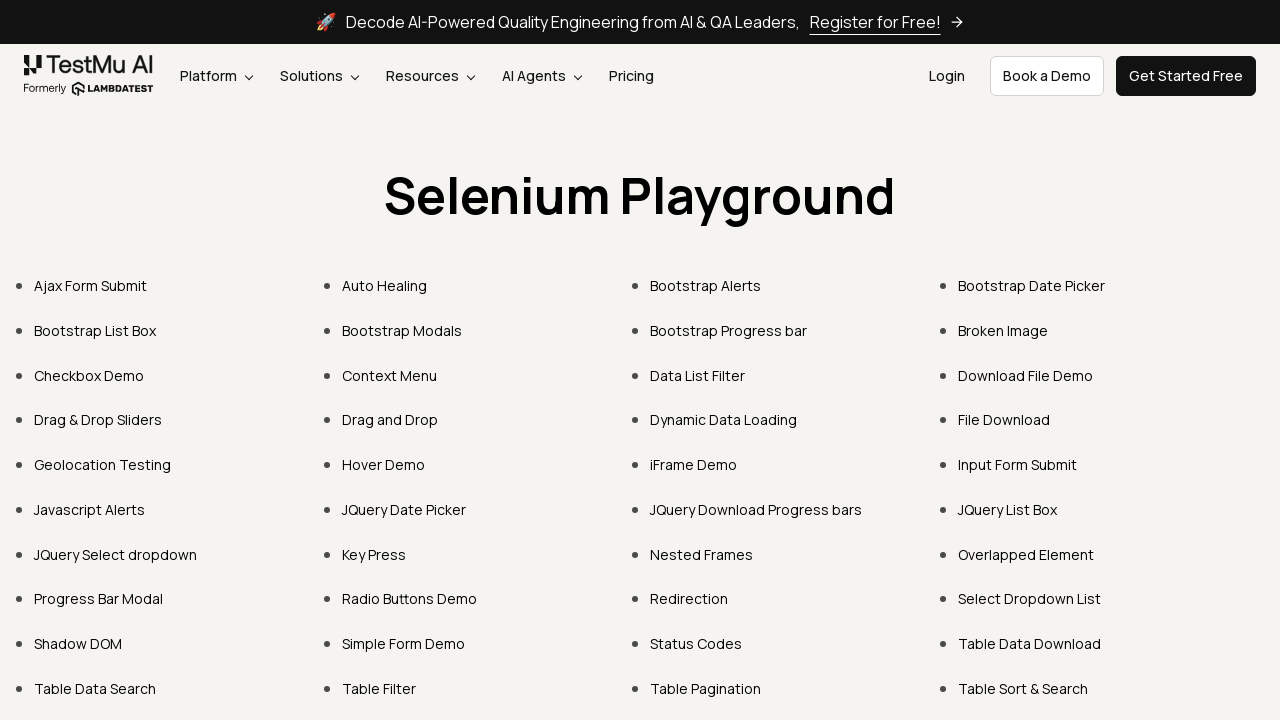

Waited for Drag & Drop Sliders link to be visible
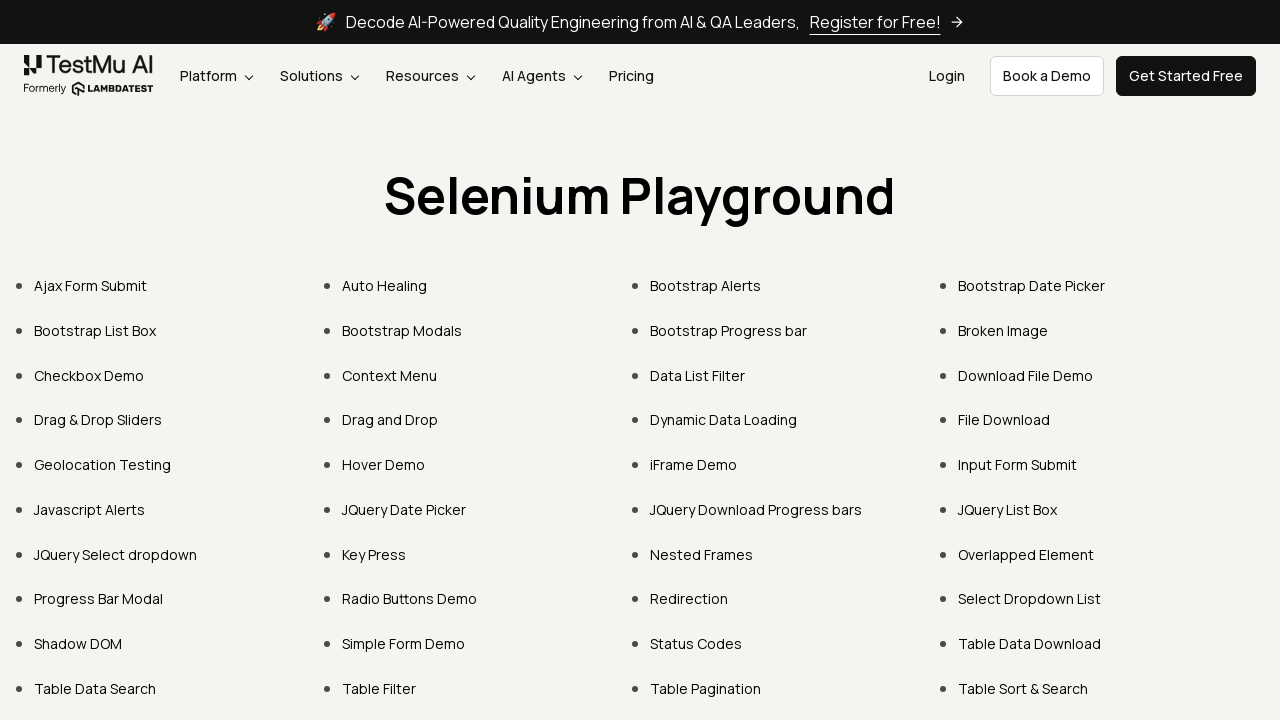

Clicked on Drag & Drop Sliders link at (98, 420) on text=Drag & Drop Sliders
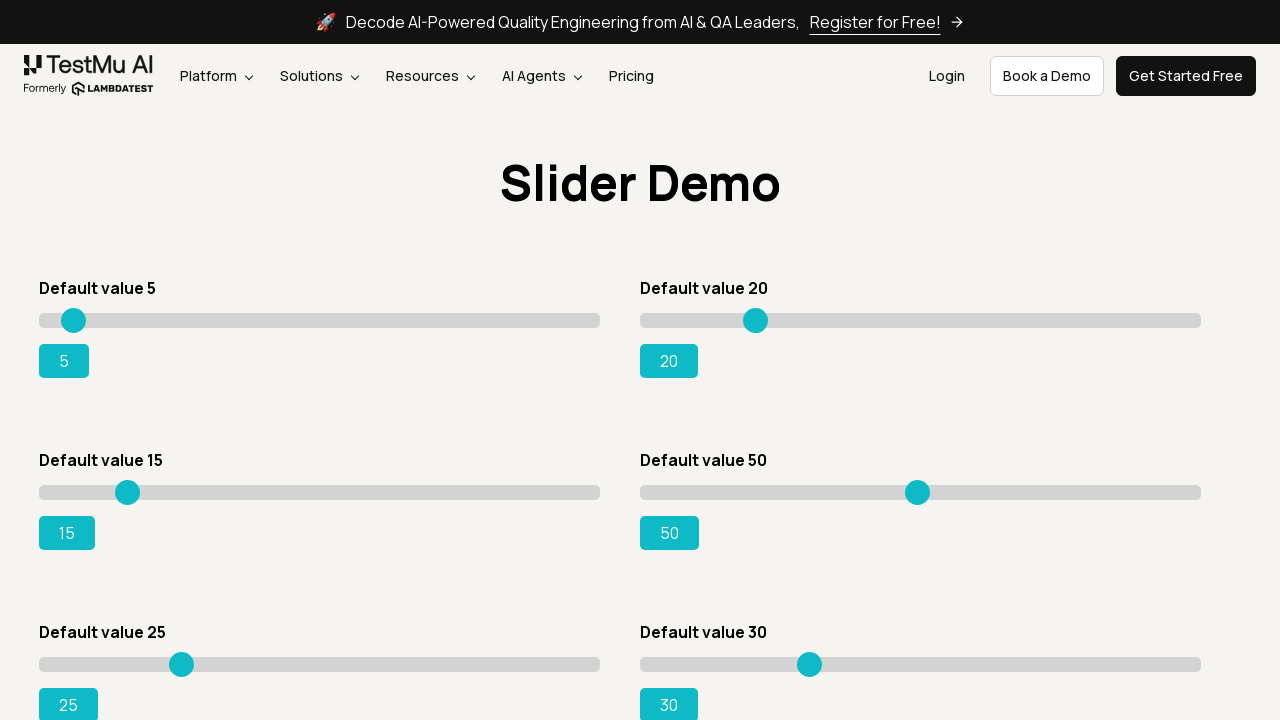

Located slider element with initial value 15
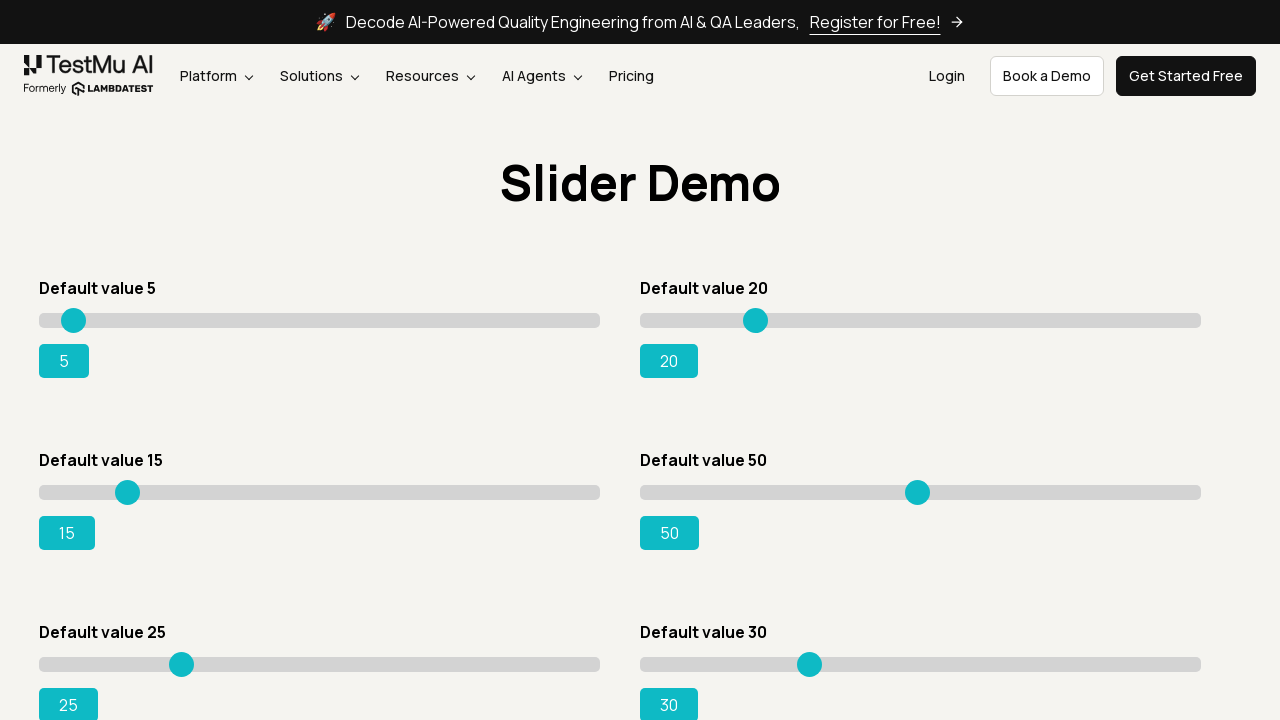

Retrieved bounding box of slider element
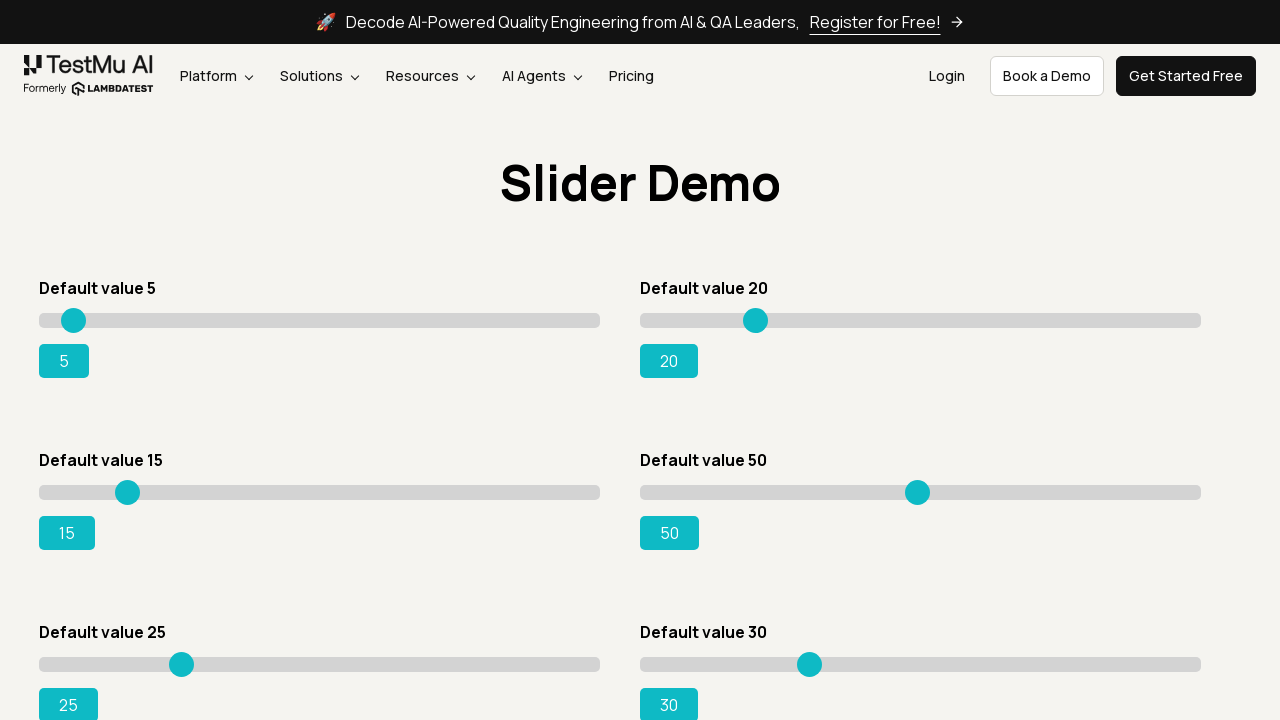

Hovered over slider element at (320, 492) on xpath=//input[@value='15']
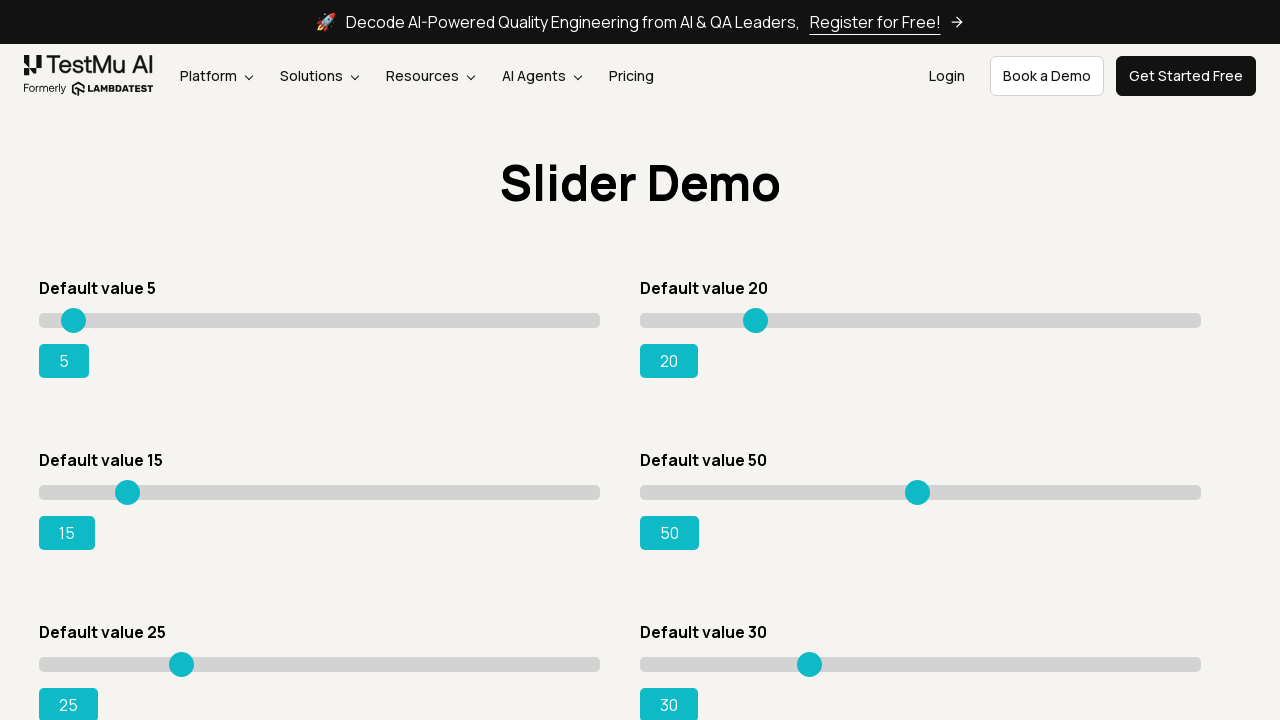

Moved mouse to center of slider at (320, 492)
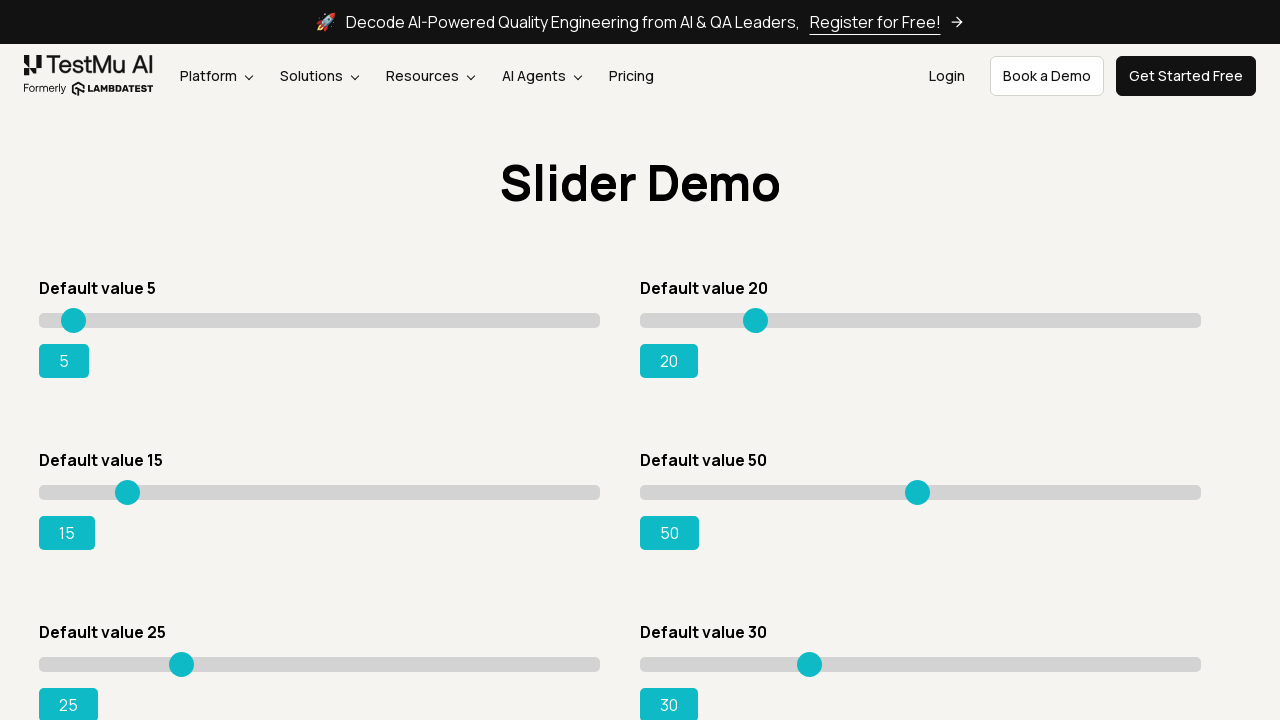

Pressed down mouse button on slider at (320, 492)
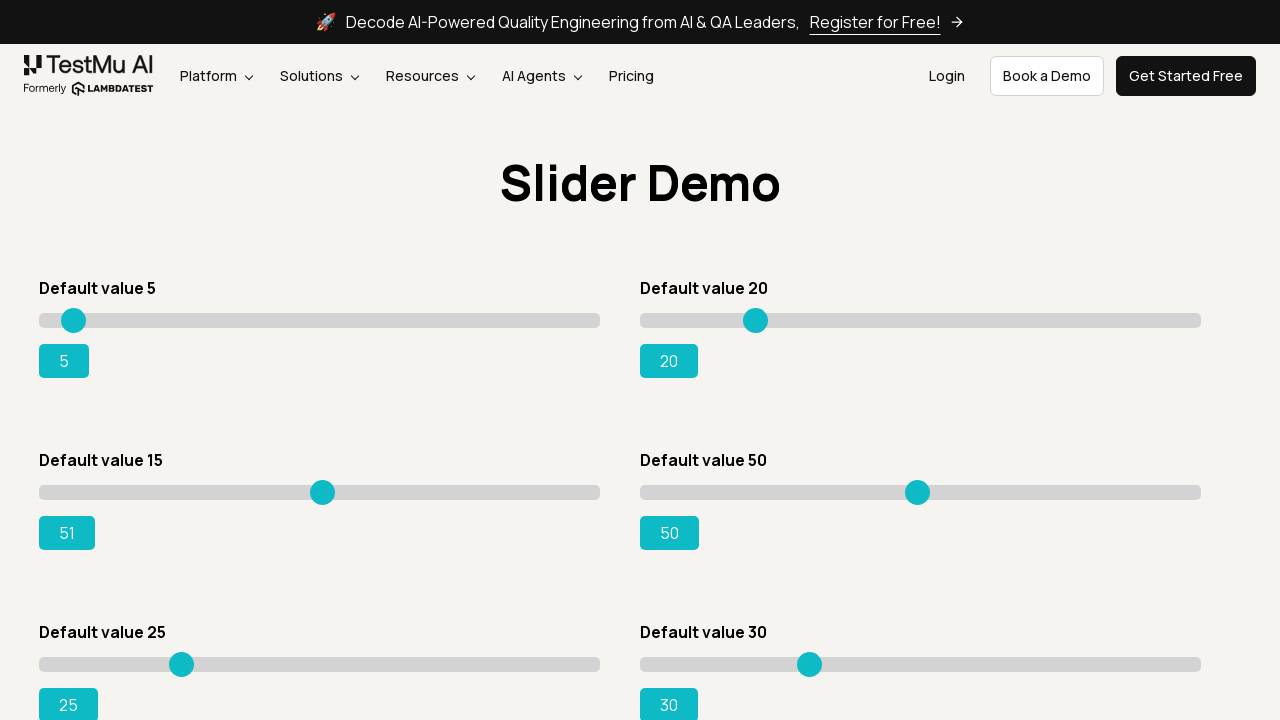

Dragged slider to target position (x+465) at (504, 485)
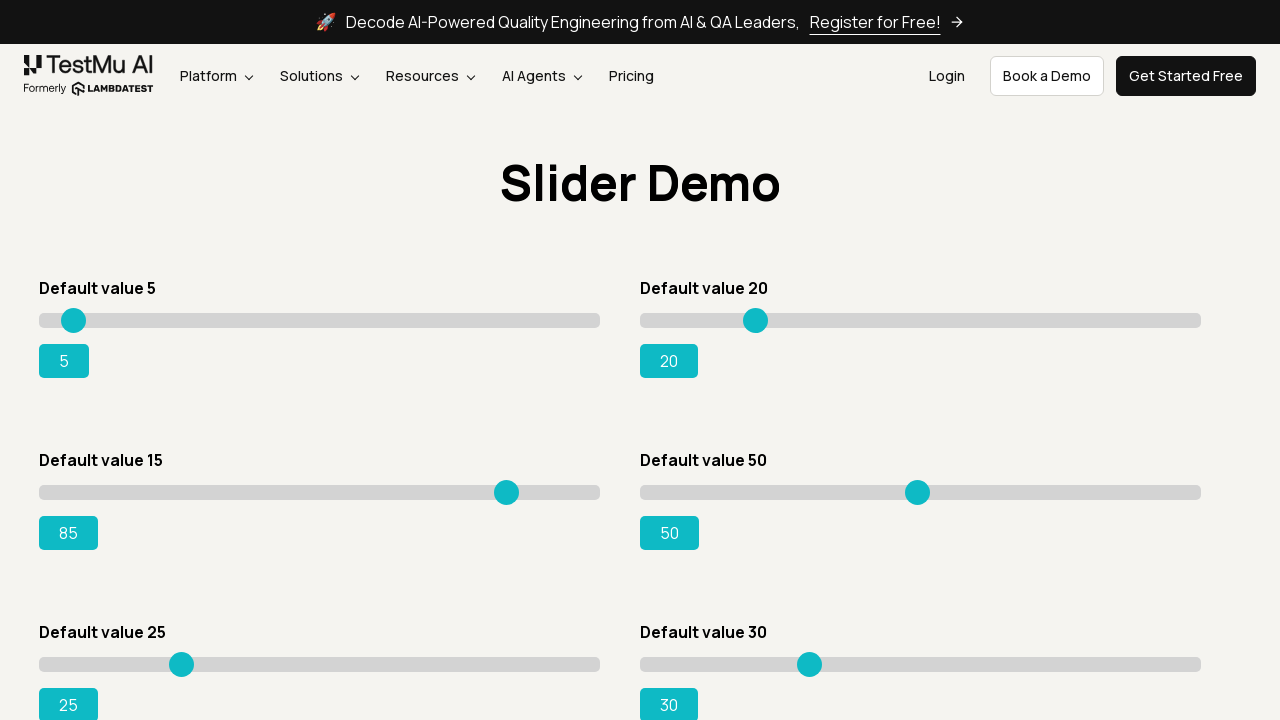

Released mouse button to complete slider drag at (504, 485)
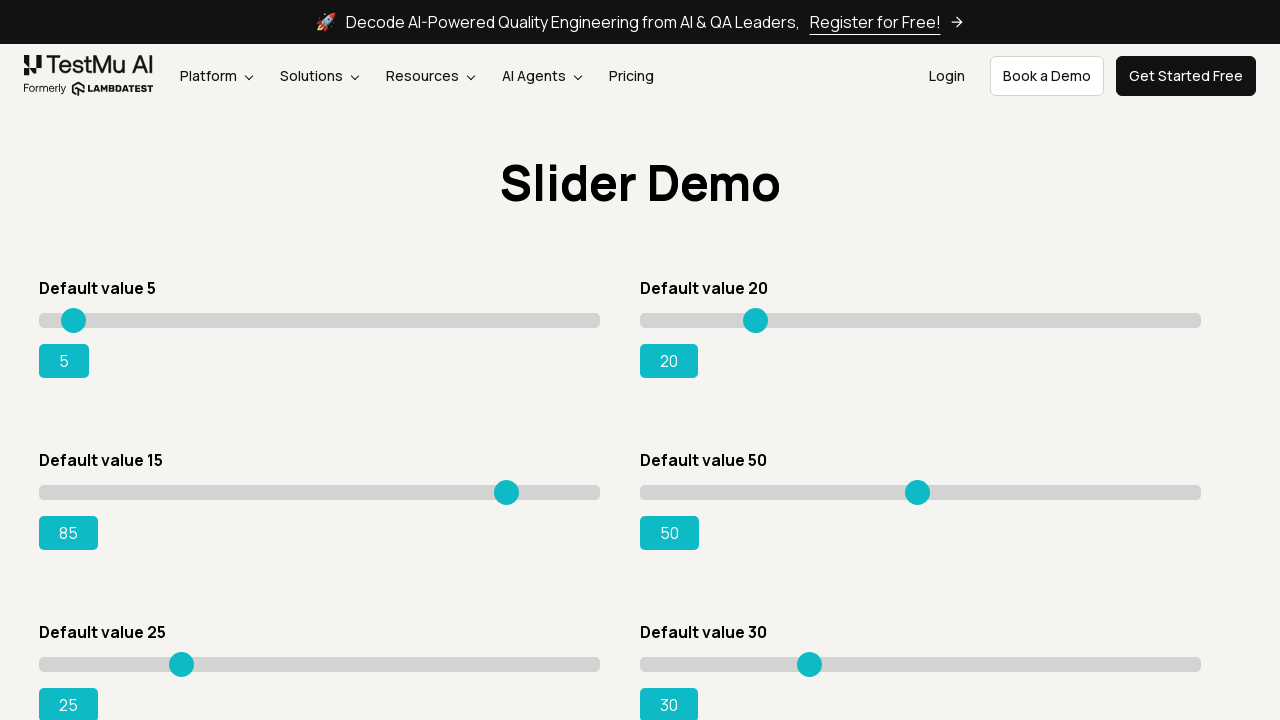

Verified slider reached target value of 95 (rangeSuccess element visible)
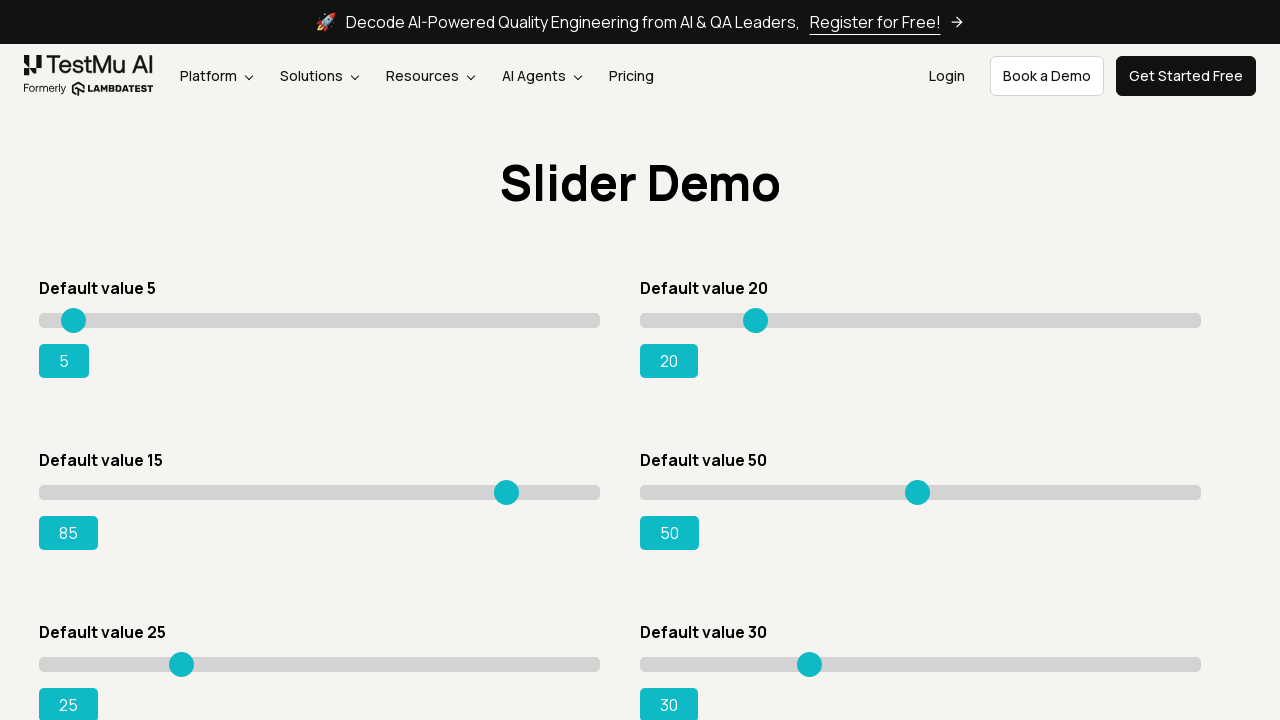

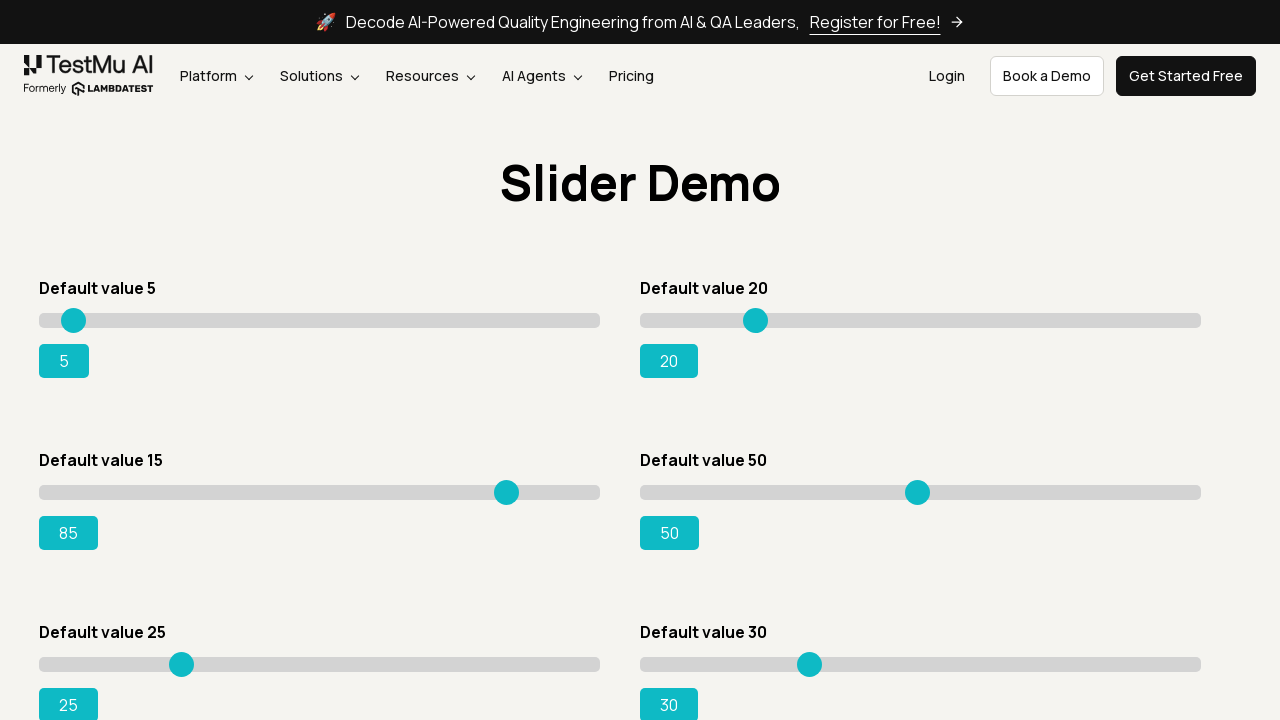